Tests dynamic content loading by clicking a button and waiting for hidden content to become visible

Starting URL: https://the-internet.herokuapp.com/dynamic_loading/1

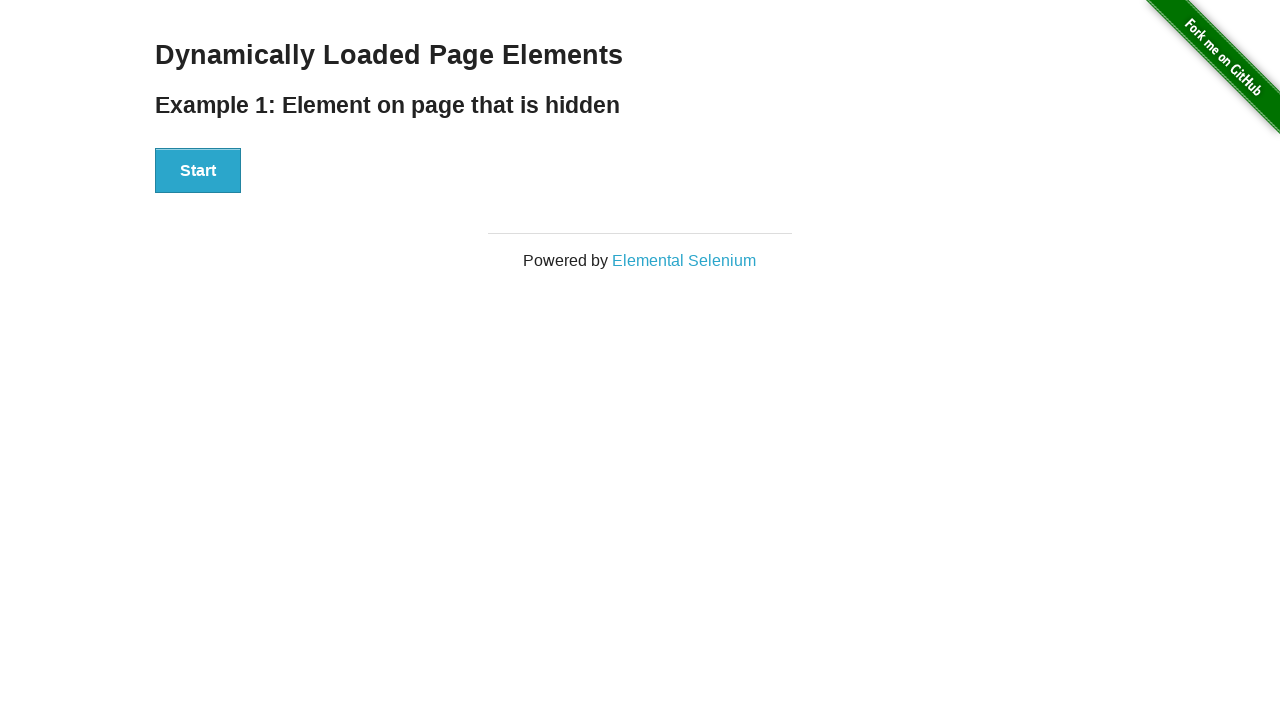

Clicked start button to trigger dynamic content loading at (198, 171) on div[id='start'] button
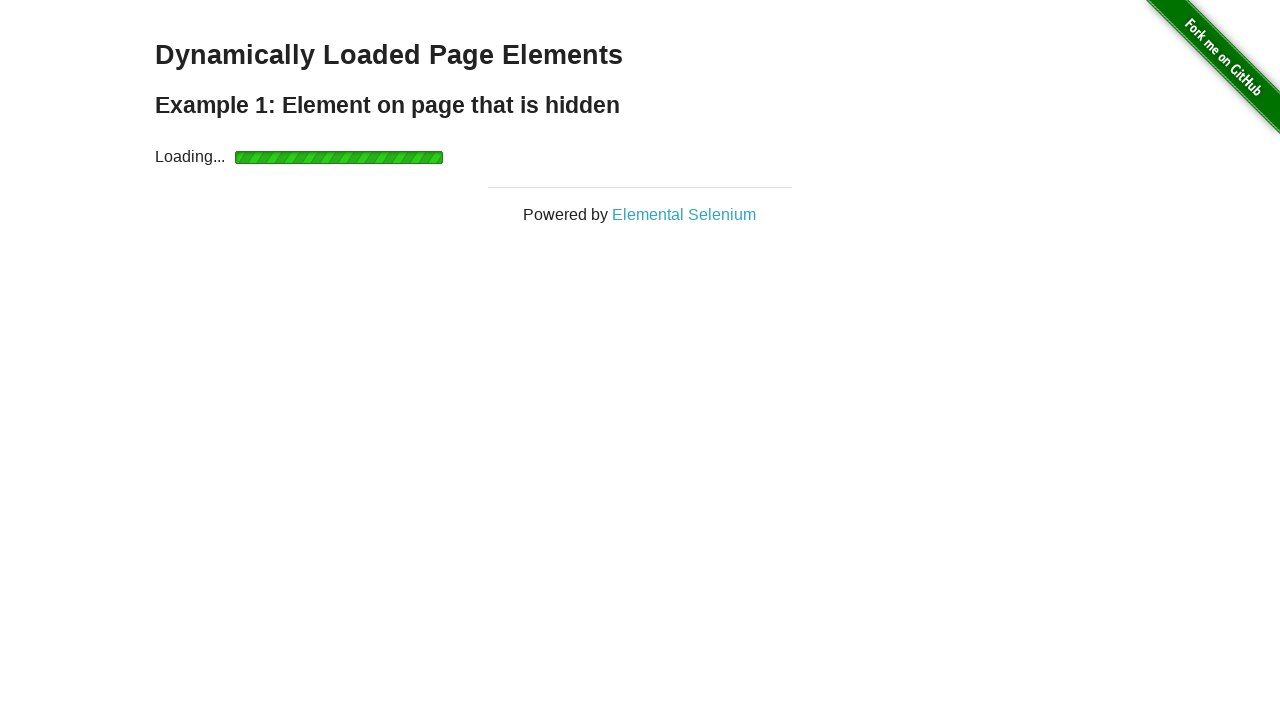

Waited for dynamically loaded content to become visible
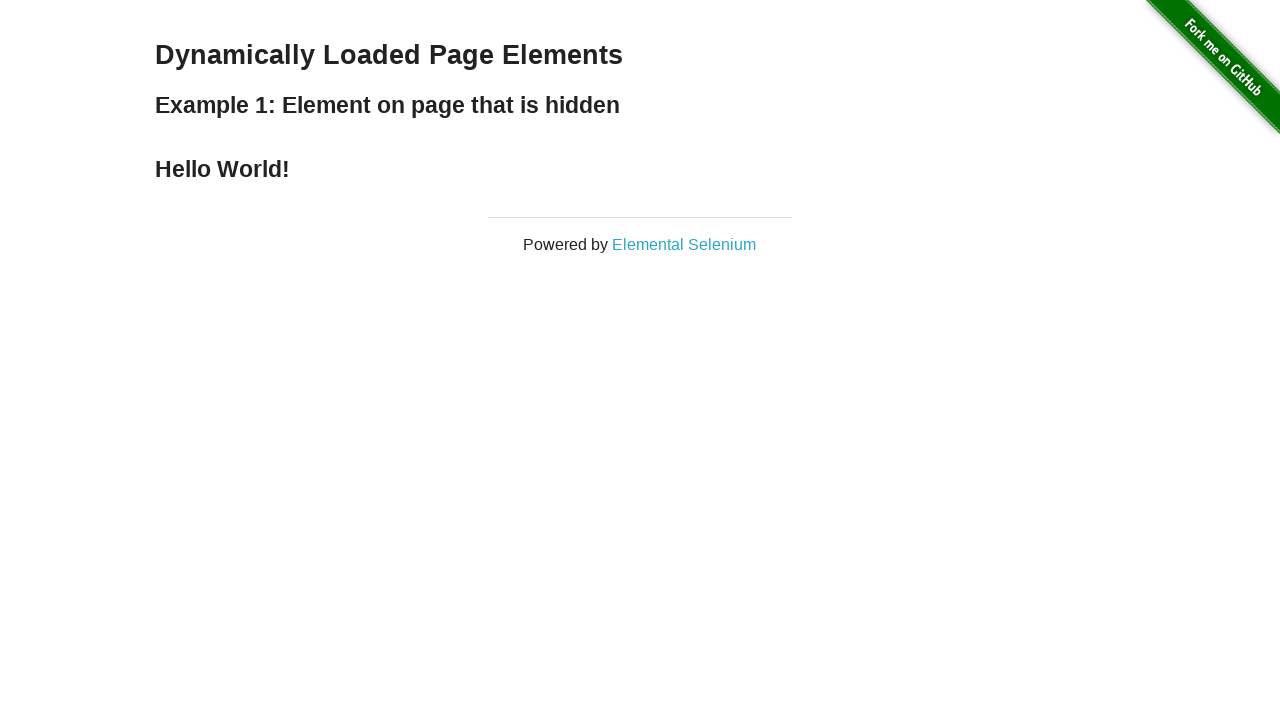

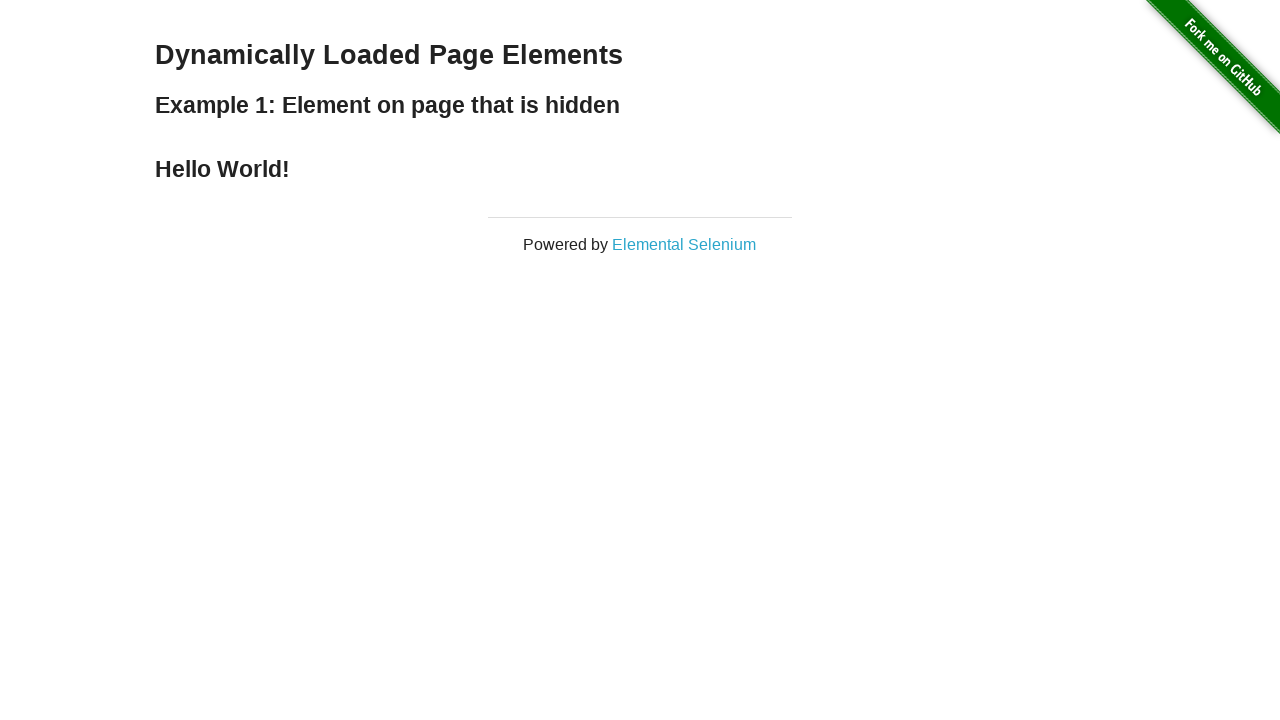